Tests book search functionality by searching for "Guide" and verifying Git Pocket Guide book appears in results

Starting URL: https://demoqa.com/books

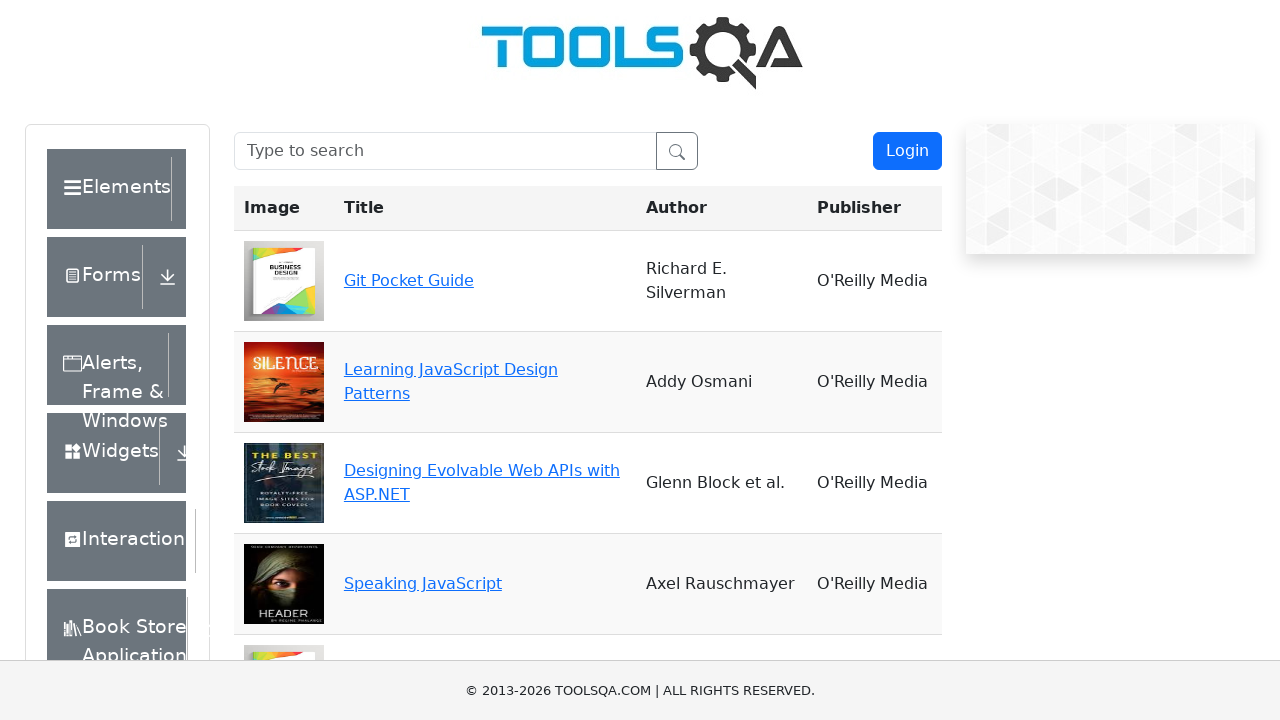

Filled search box with 'Guide' on #searchBox
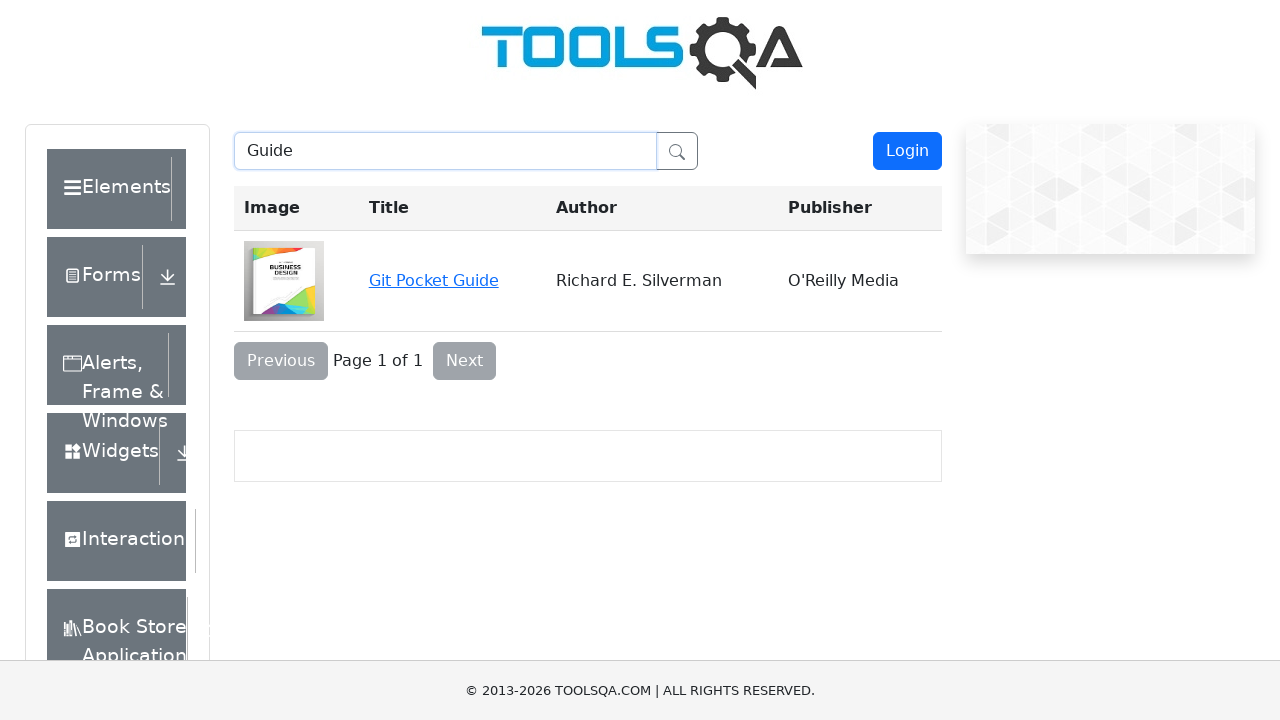

Git Pocket Guide book appeared in search results
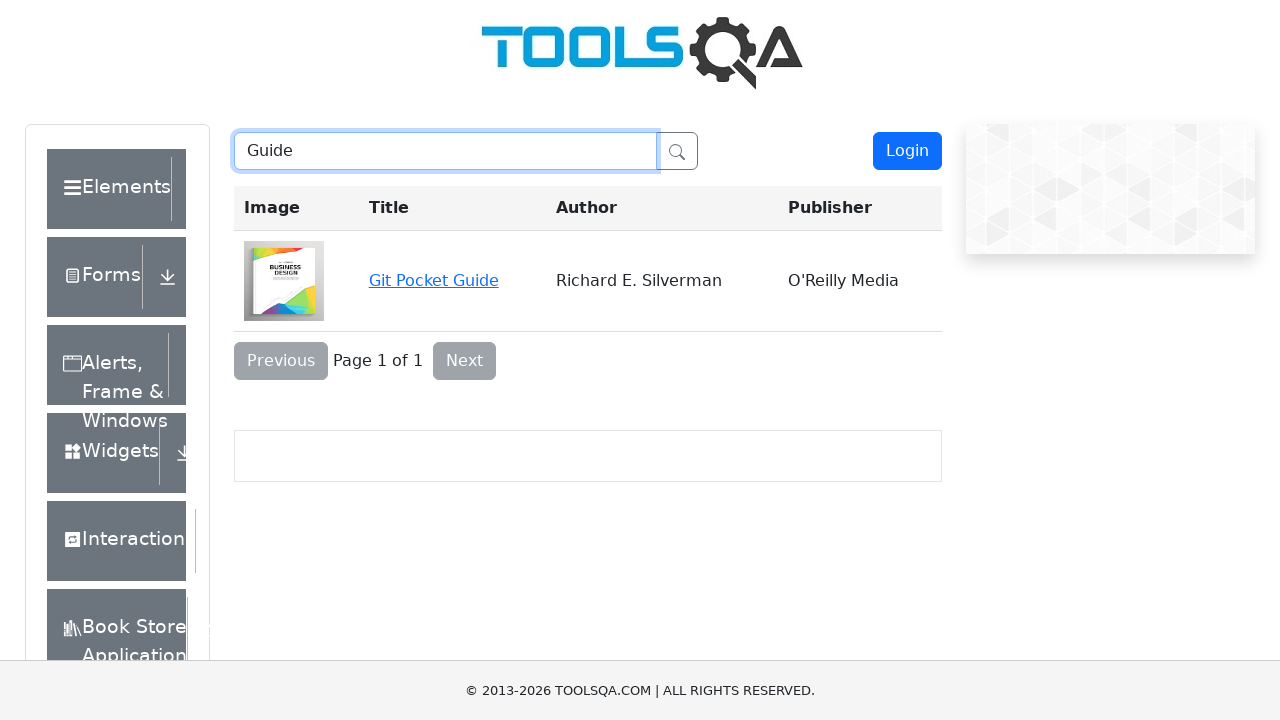

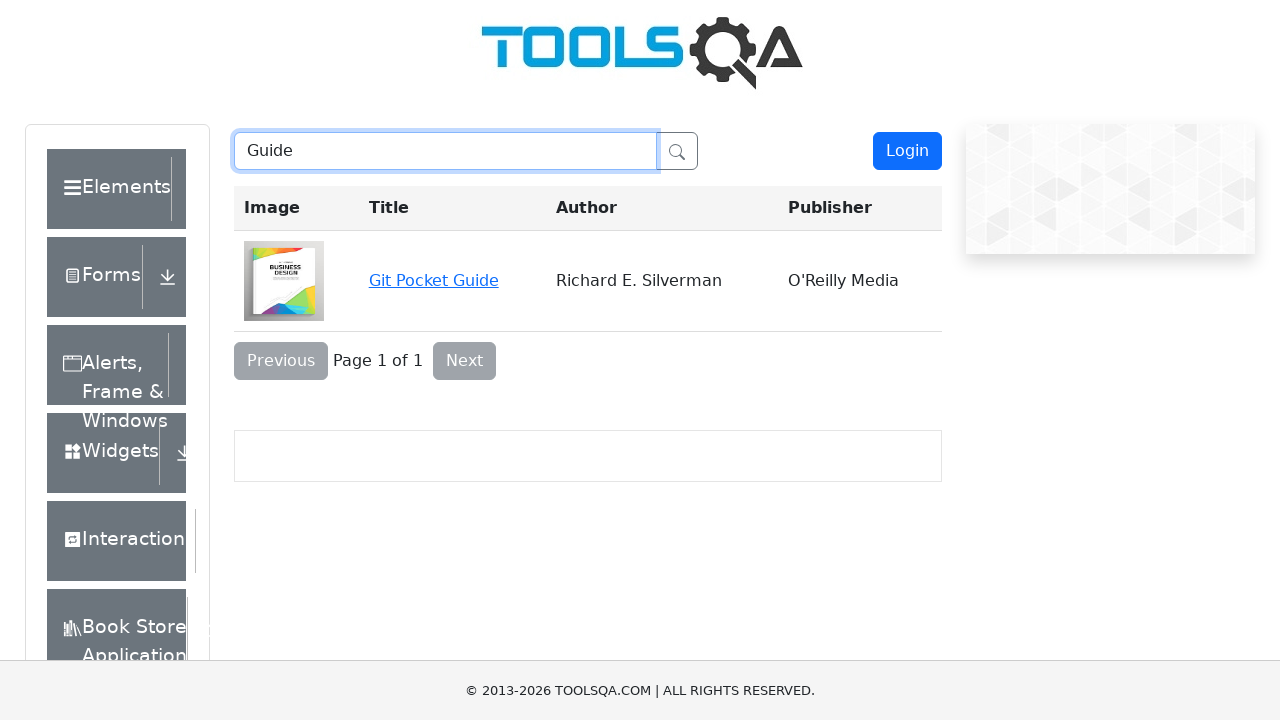